Tests radio button interaction by clicking a radio button with value "Cheese", then iterating through a group of radio buttons to find and click the one with value "Milk".

Starting URL: http://echoecho.com/htmlforms10.htm

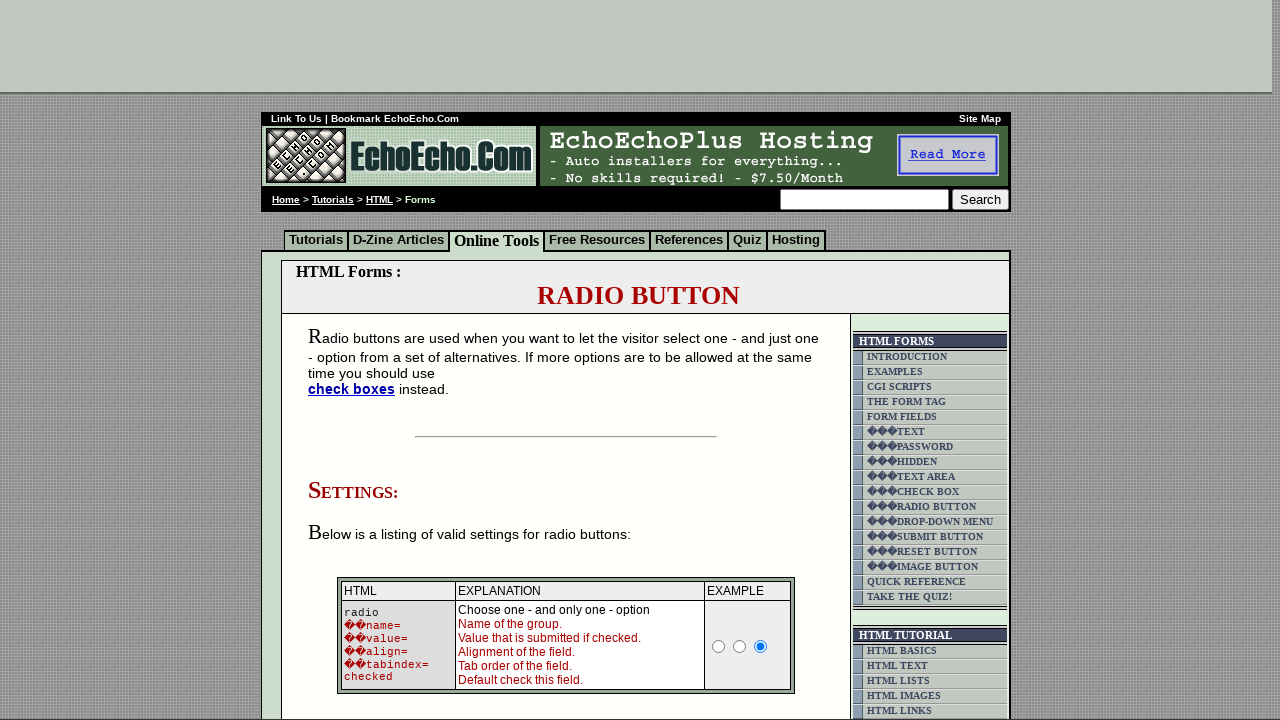

Clicked radio button with value 'Cheese' at (356, 360) on input[value='Cheese']
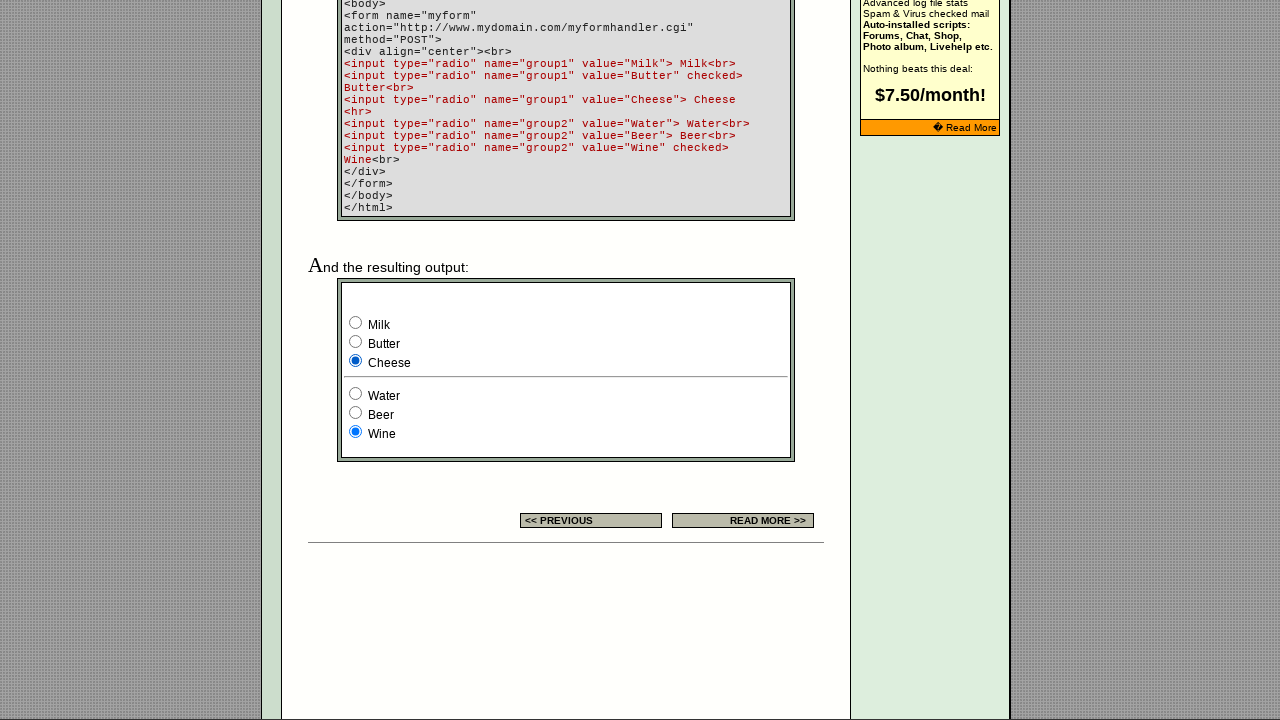

Radio button group 'group1' loaded
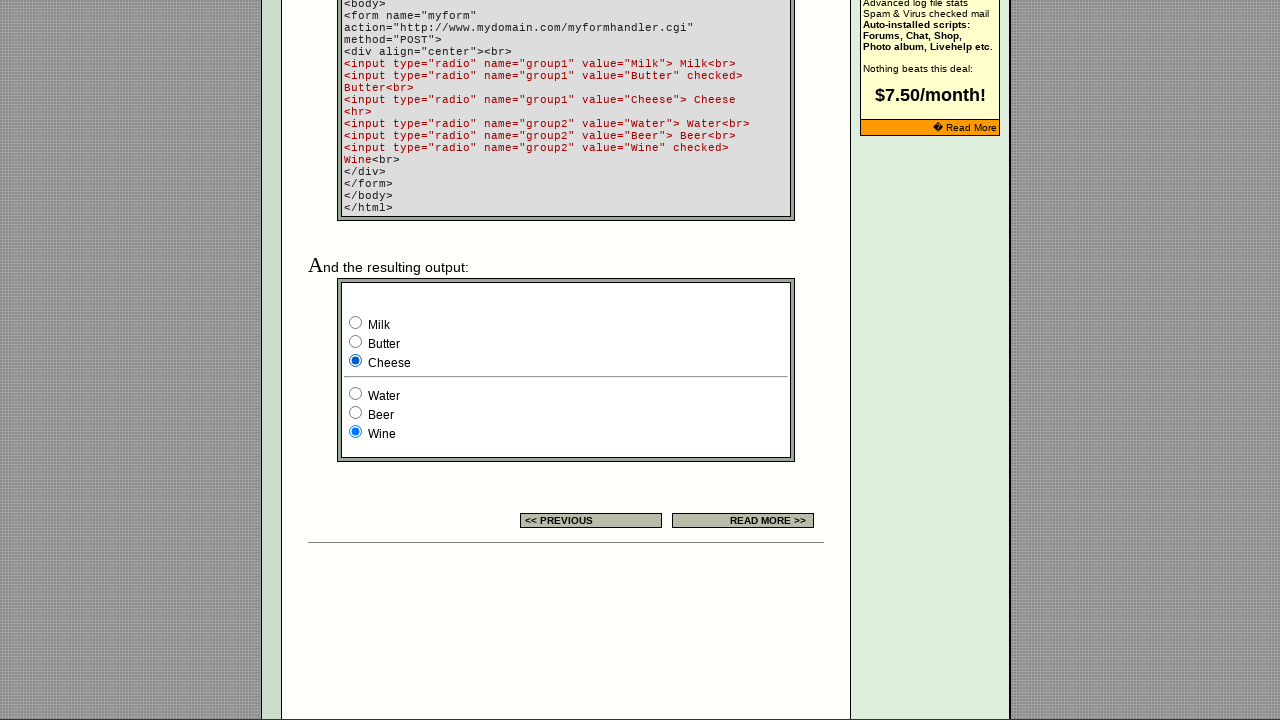

Located all radio buttons in group 'group1'
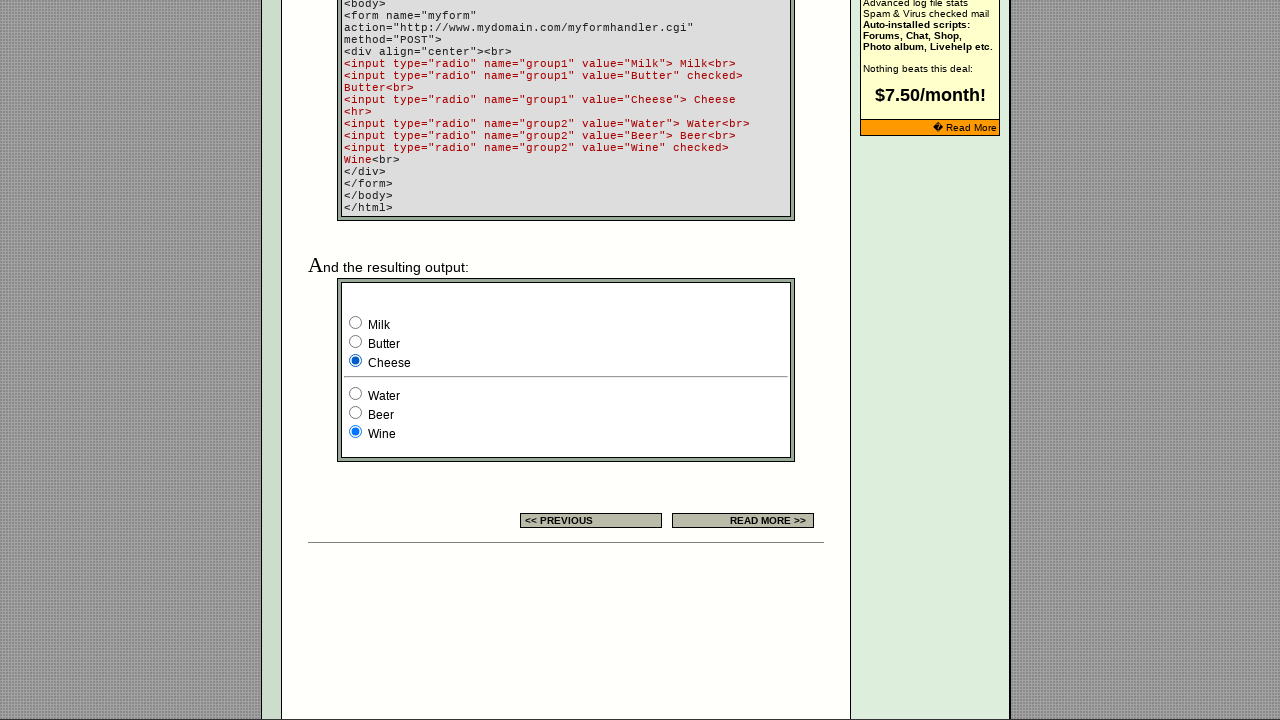

Found 3 radio buttons in group
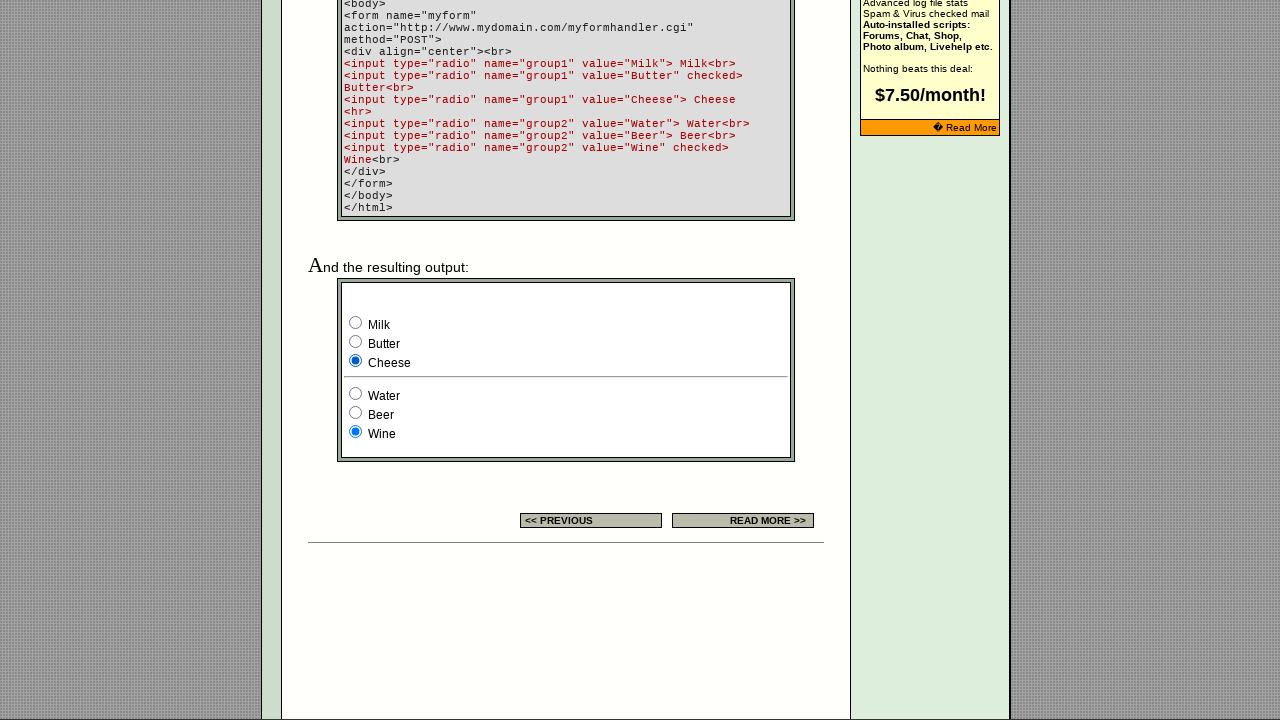

Checked radio button 0 with value 'Milk'
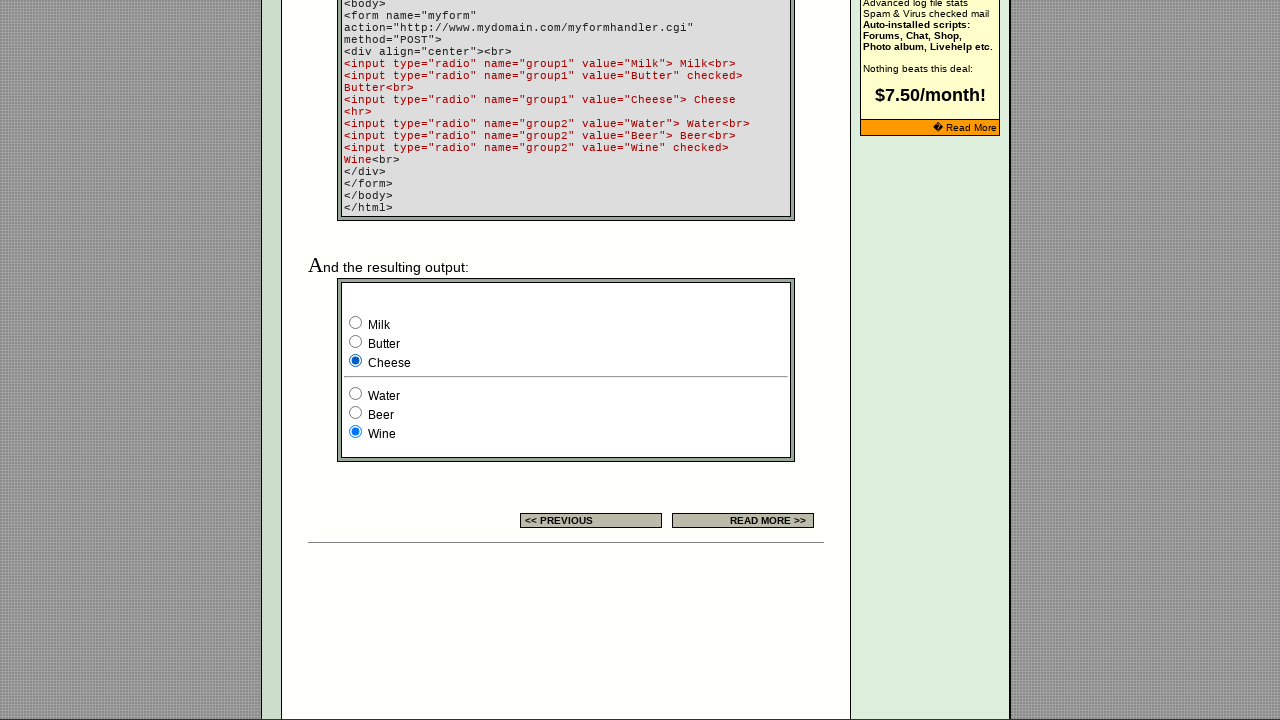

Clicked radio button with value 'Milk' at (356, 322) on input[name='group1'] >> nth=0
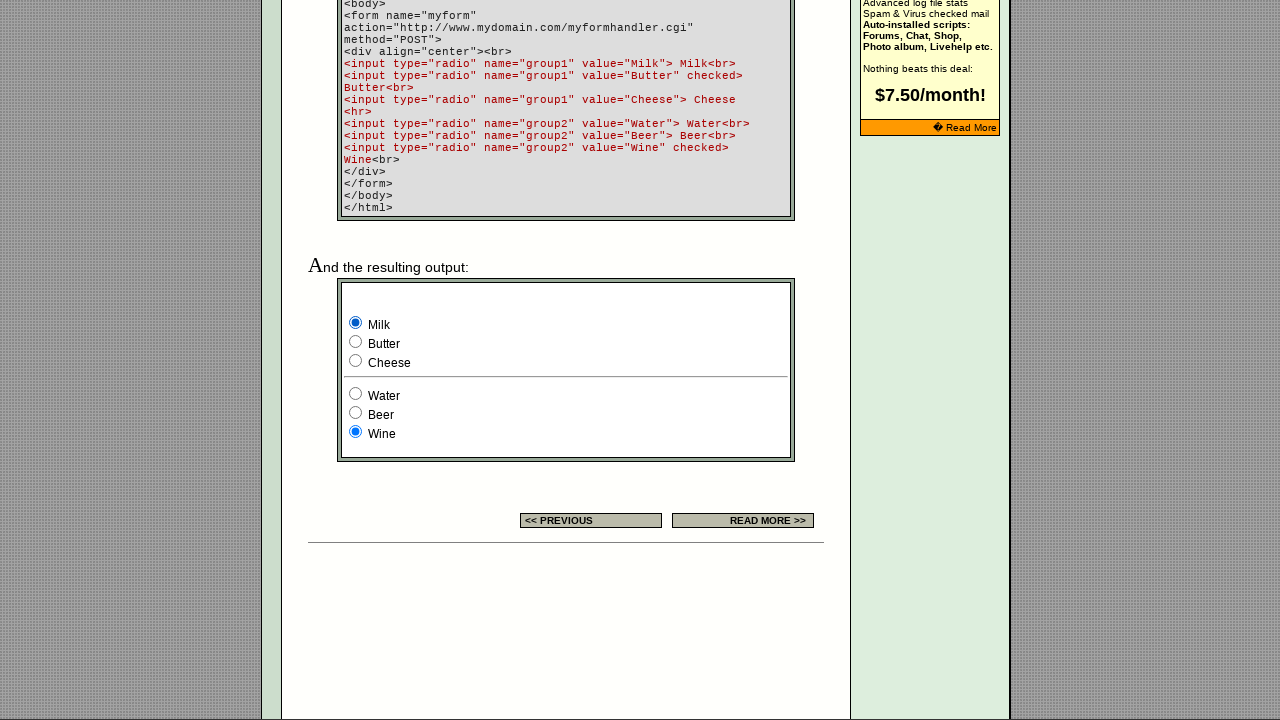

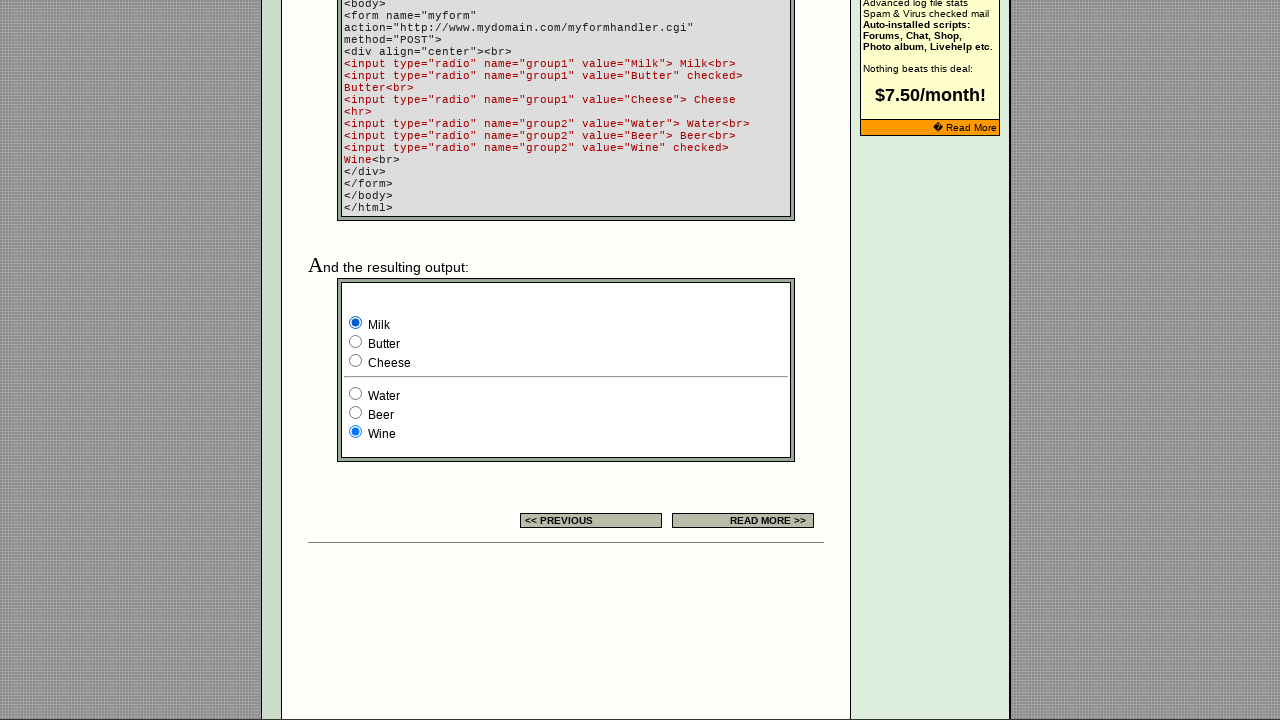